Tests checkbox functionality by navigating to the checkbox page, checking the state of checkboxes, and toggling them based on their current state

Starting URL: https://the-internet.herokuapp.com

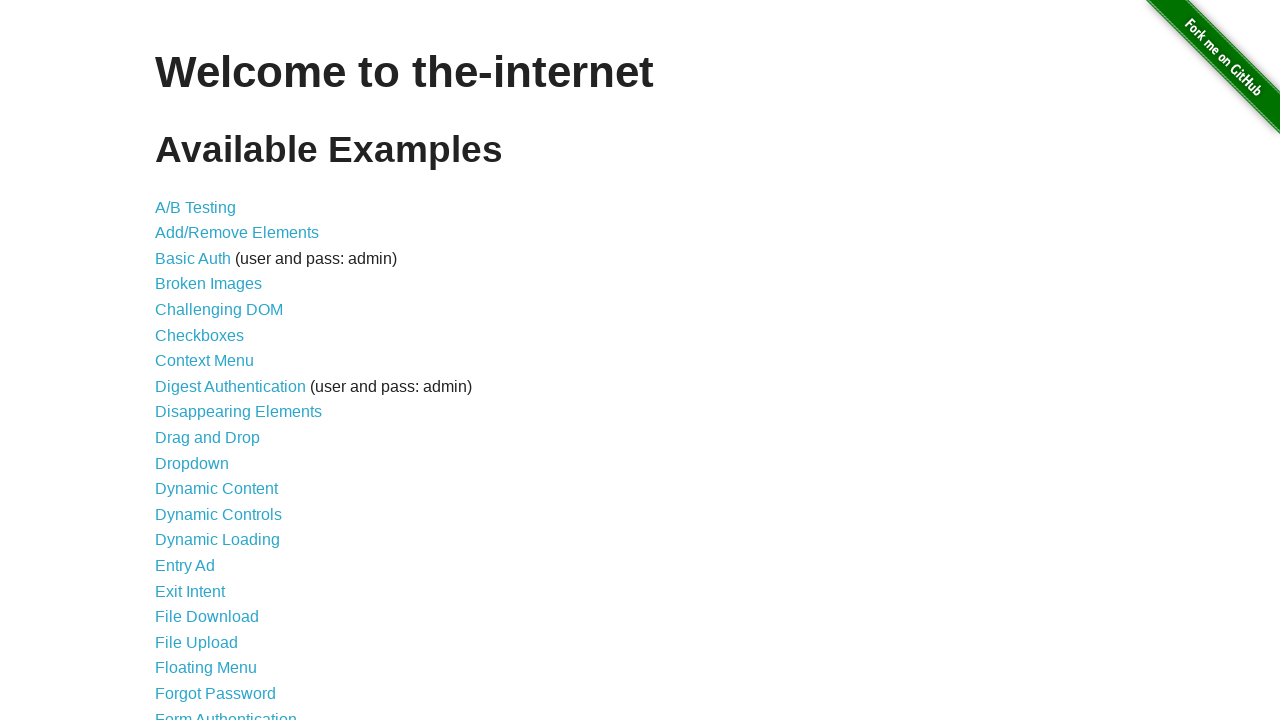

Clicked on the Checkboxes link to navigate to checkbox page at (200, 335) on xpath=//li[./a[contains(text(), 'Checkbox')]]/a
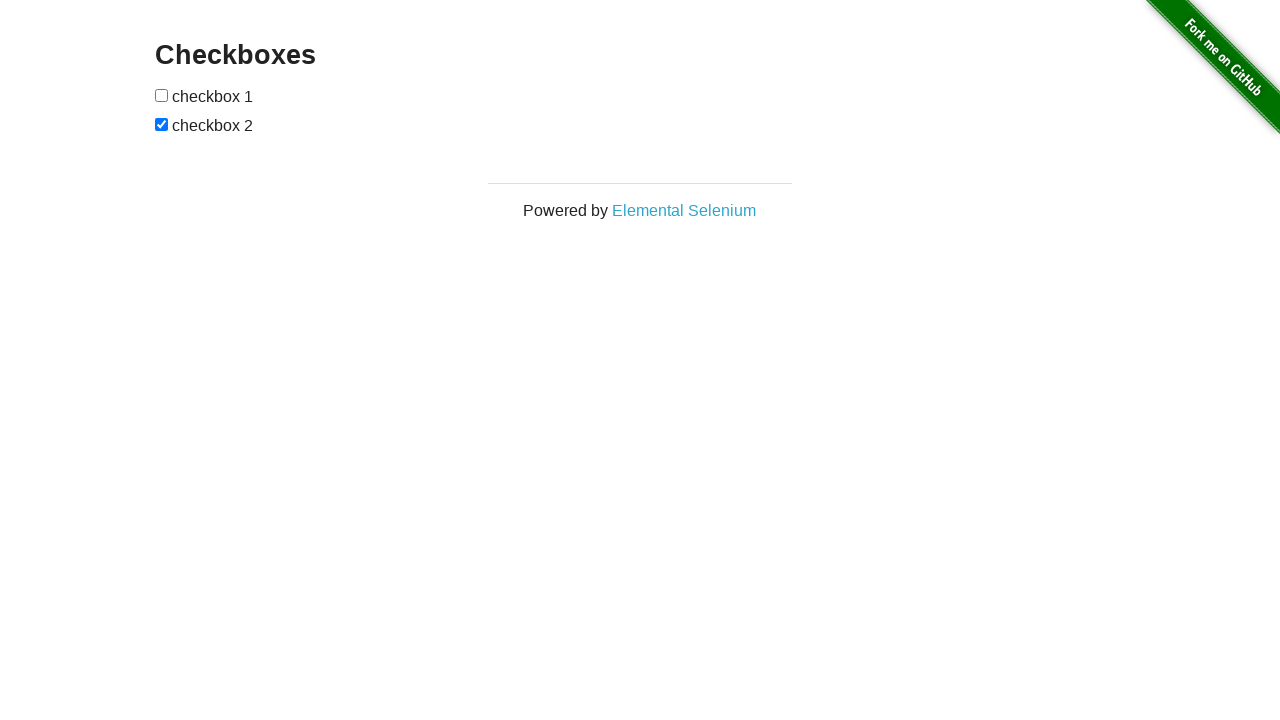

Checkbox form loaded successfully
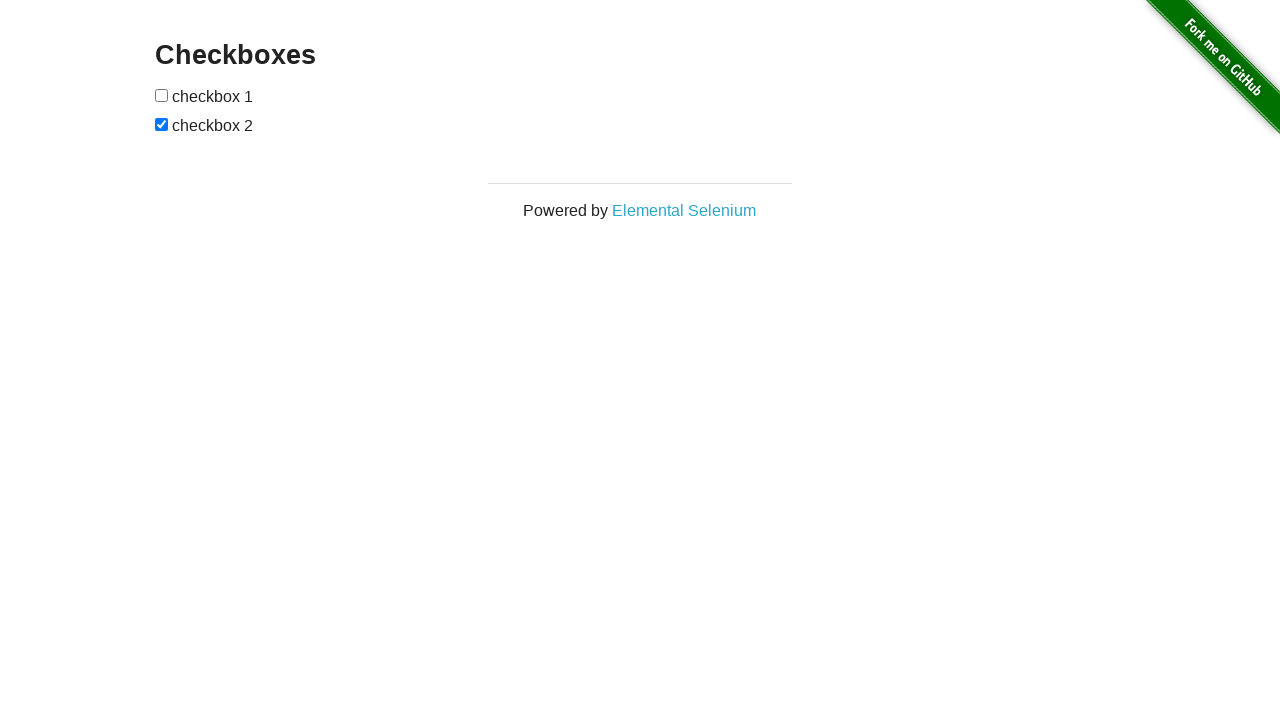

Located first checkbox element
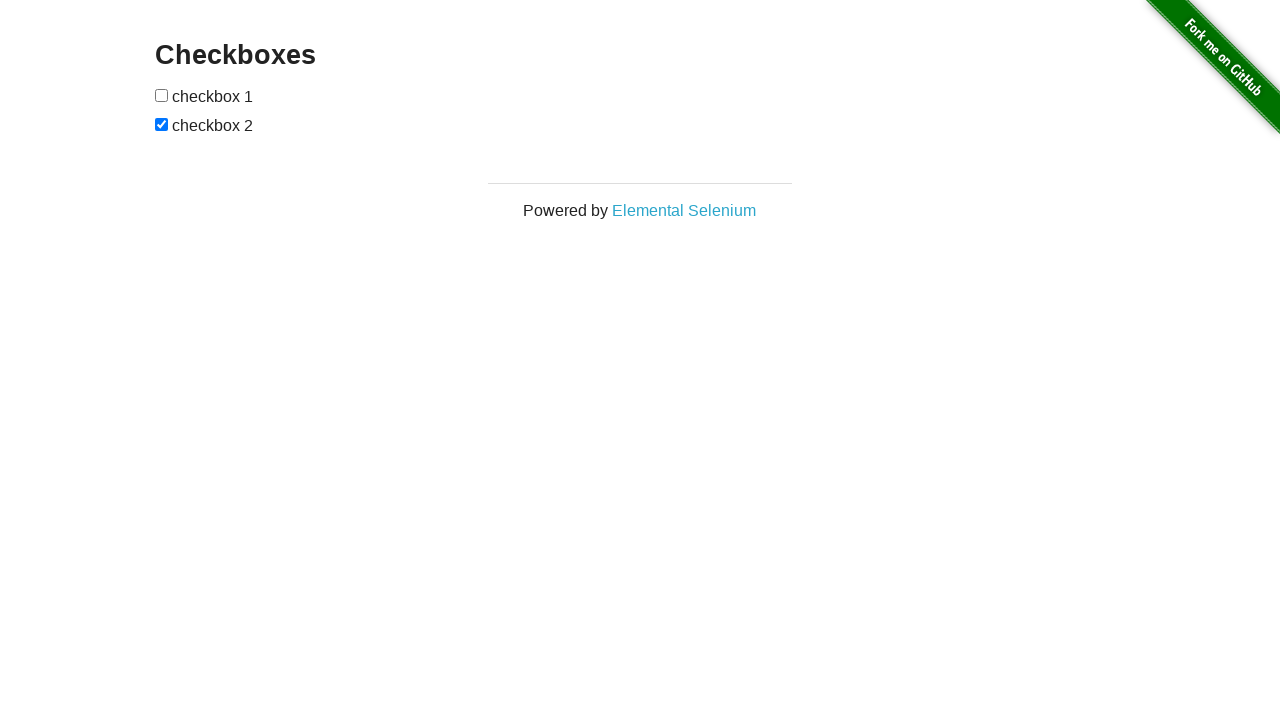

Located second checkbox element
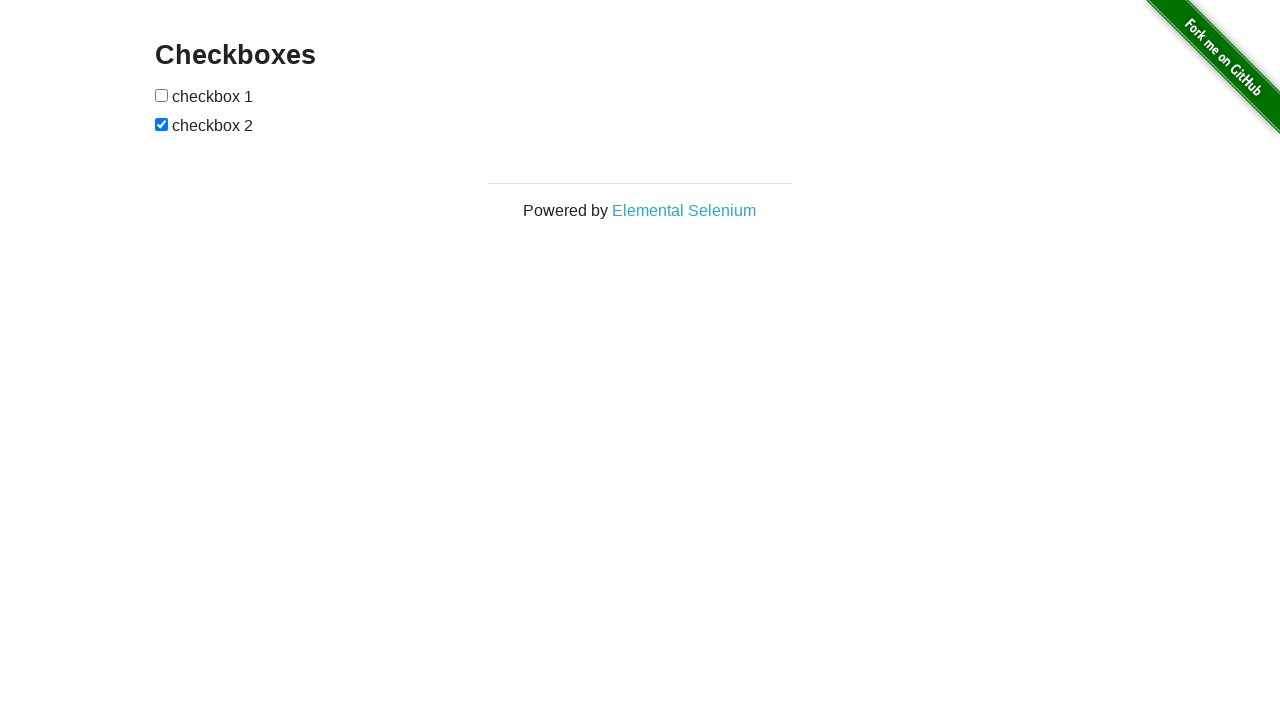

First checkbox was unchecked, clicked to check it at (162, 95) on xpath=//form/input[@type='checkbox'][1]
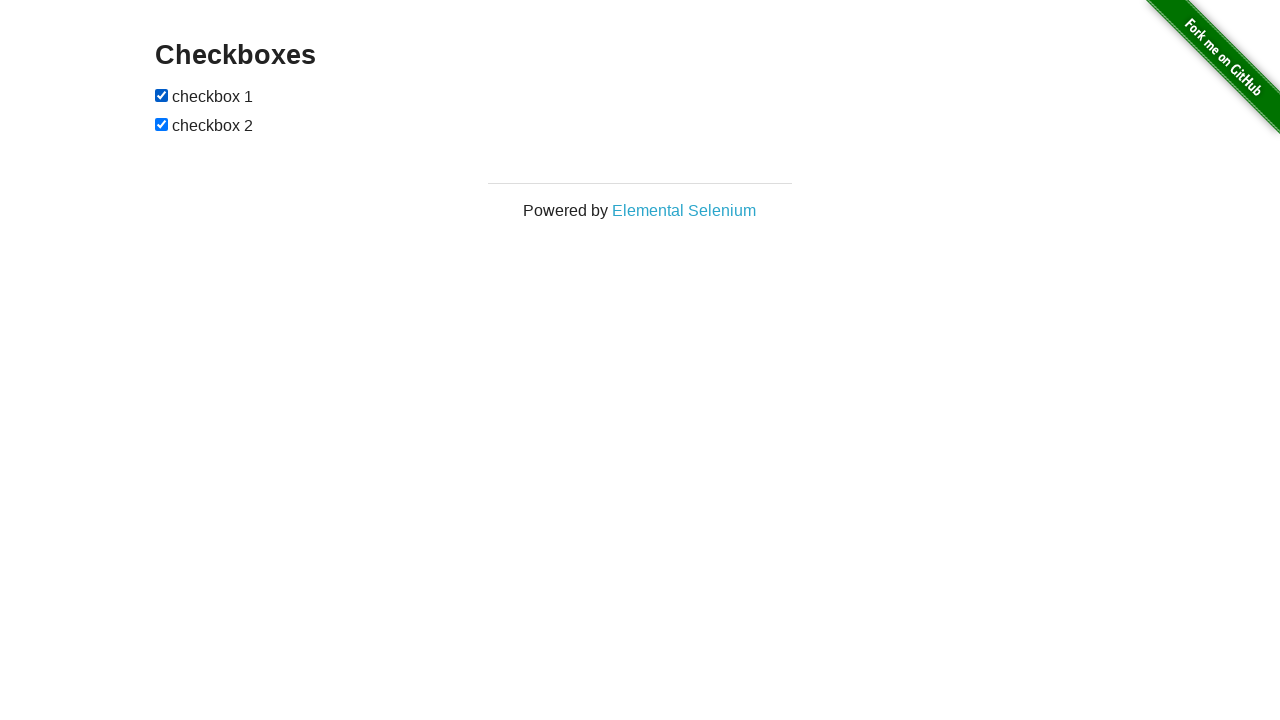

Second checkbox was checked, clicked to uncheck it at (162, 124) on xpath=//form/input[@type='checkbox'][1]/following-sibling::input
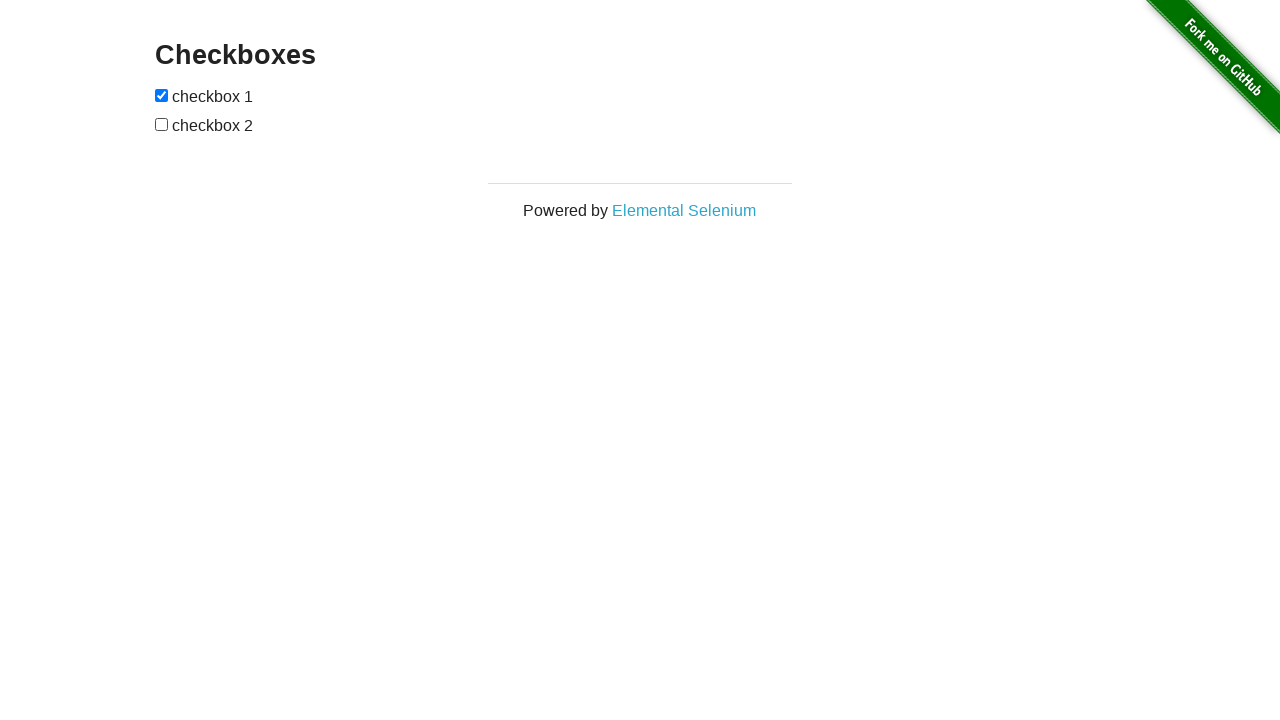

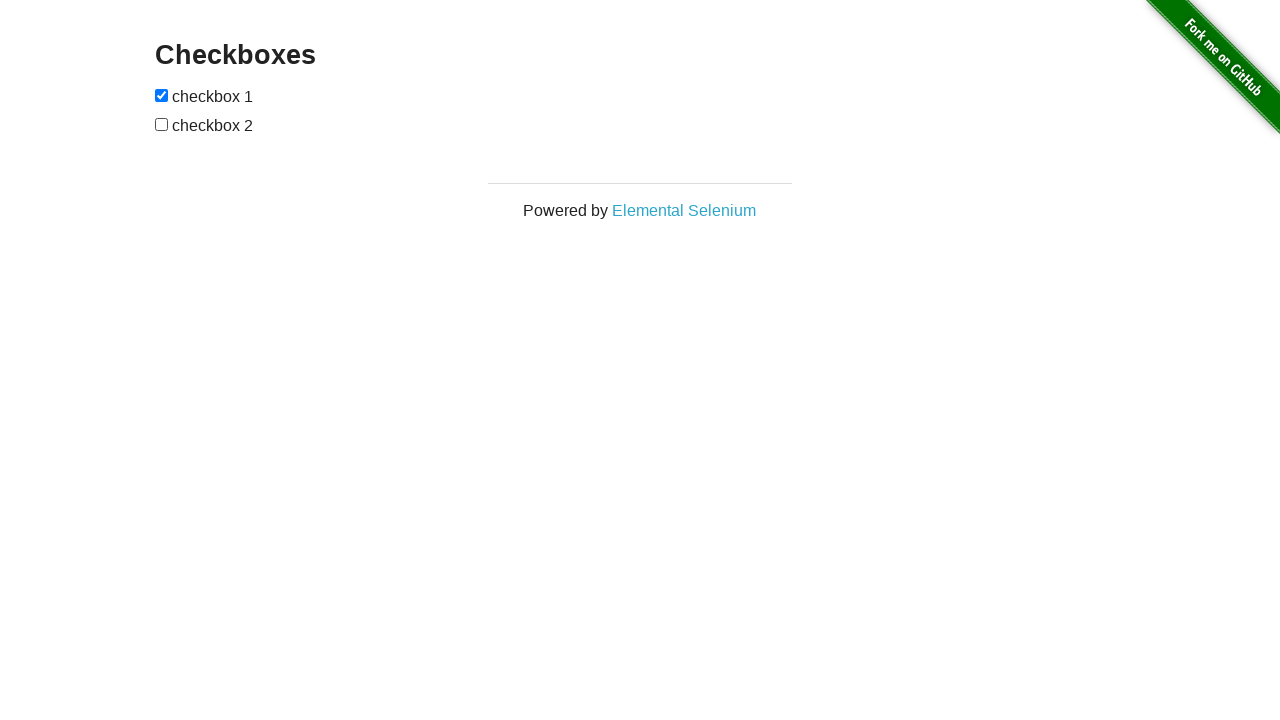